Tests Mailchimp signup form by checking element visibility and filling password field

Starting URL: https://login.mailchimp.com/signup/

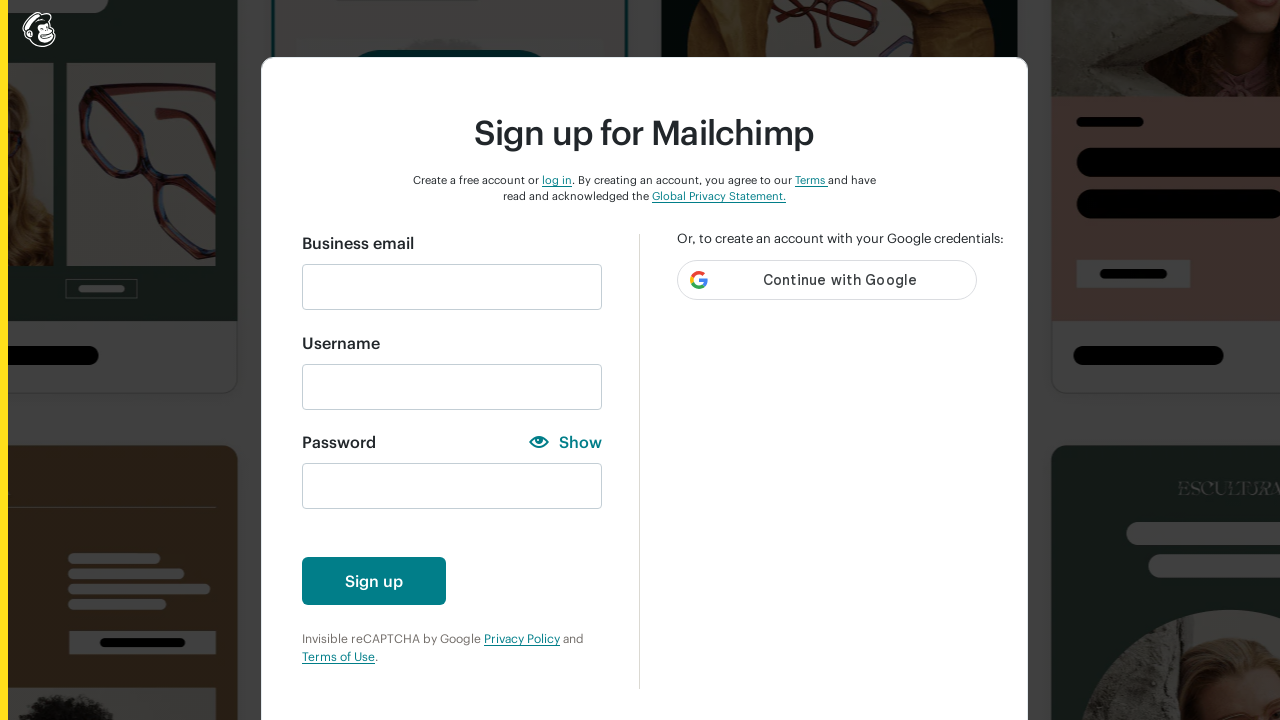

Checked if username input field is visible on Mailchimp signup form
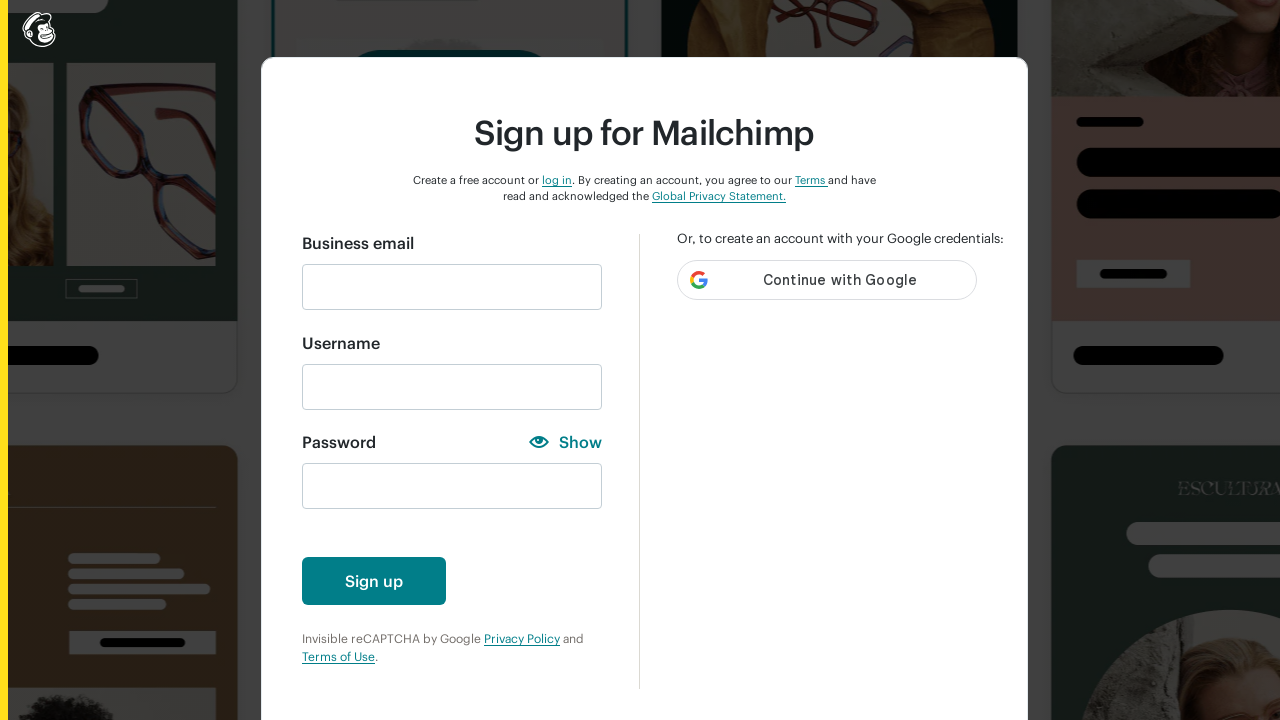

Filled password field with empty string on #new_password
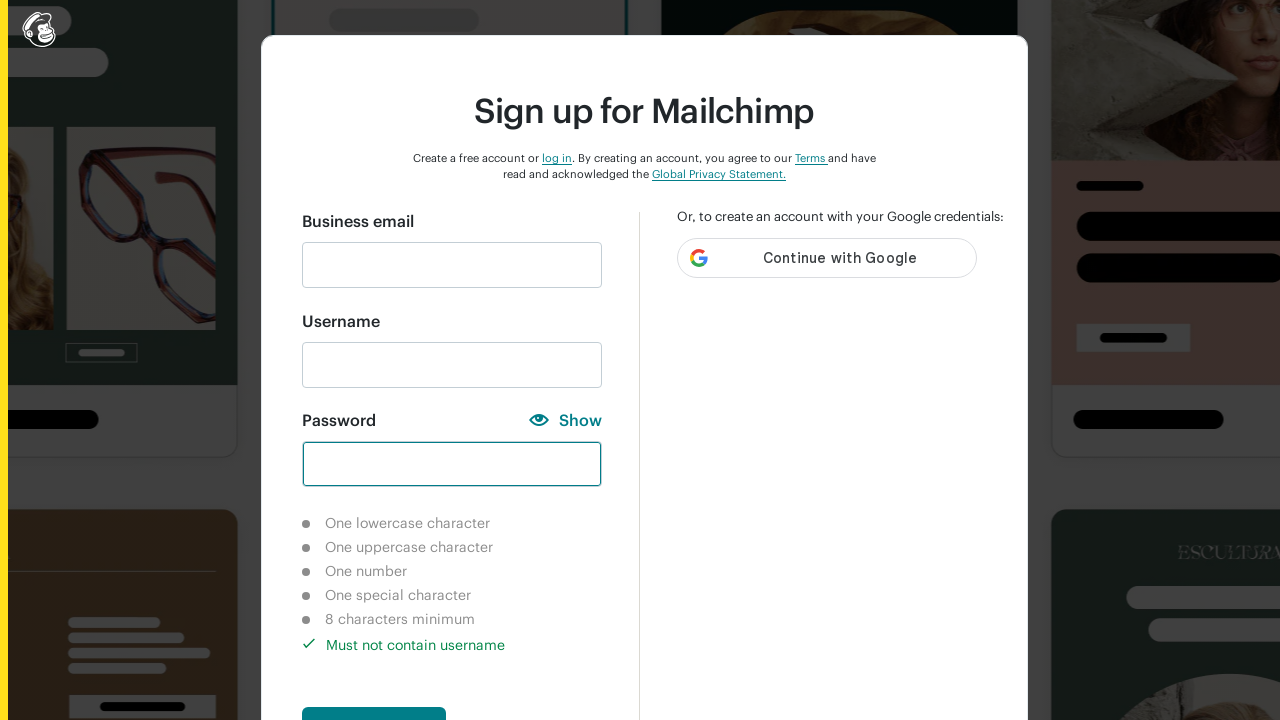

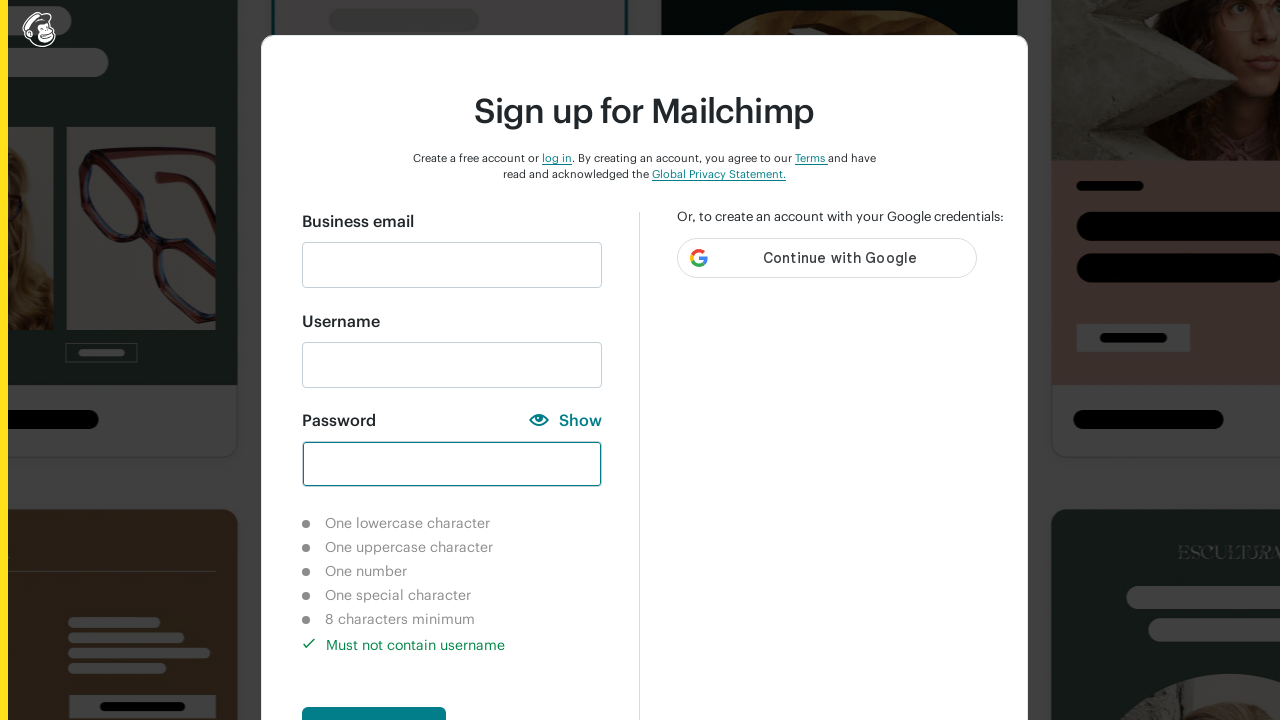